Tests Shadow DOM element interaction by locating a search input field inside a Shadow DOM and typing text into it on a books PWA demo site.

Starting URL: https://books-pwakit.appspot.com/

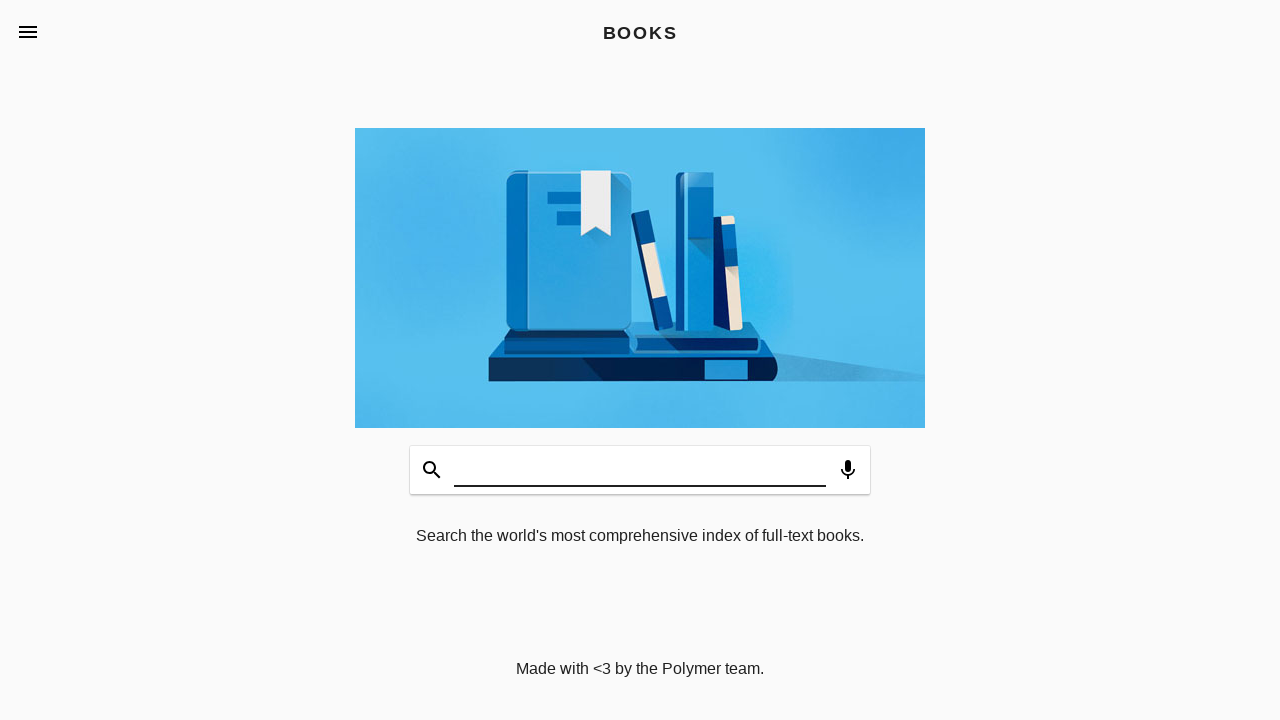

Waited for page to reach network idle state
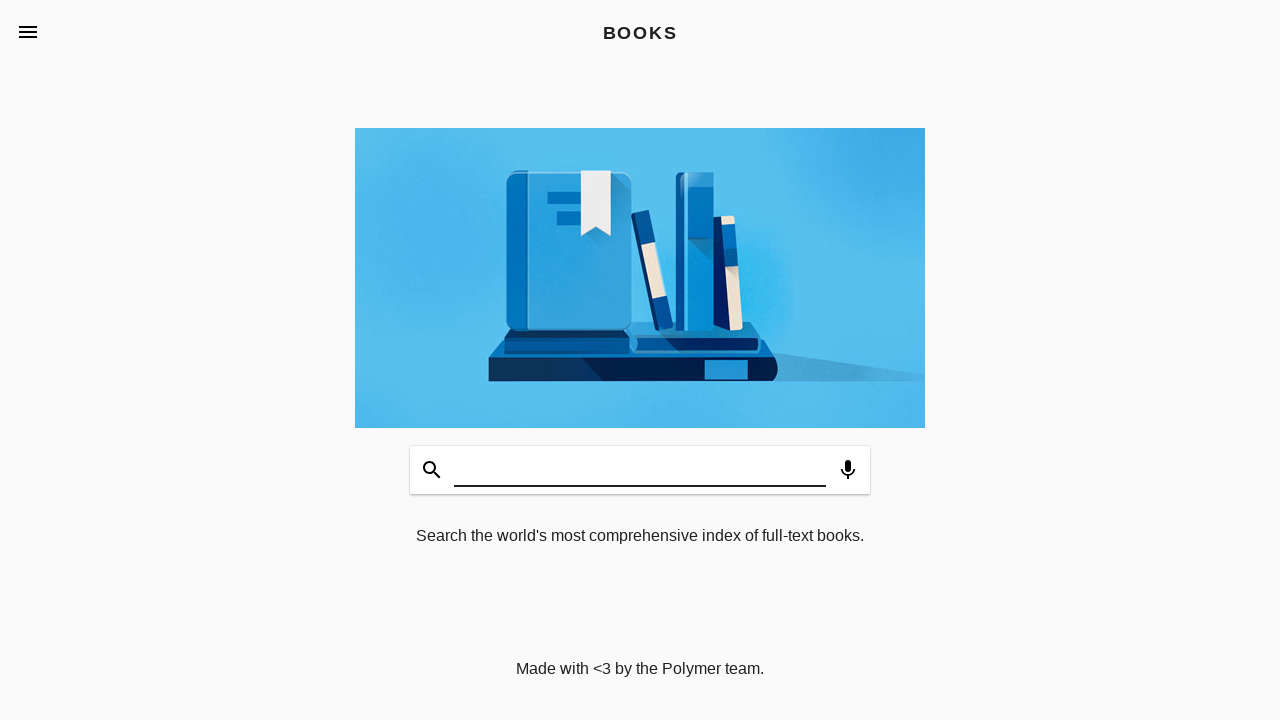

Filled Shadow DOM search input field with 'Welcome' on #input
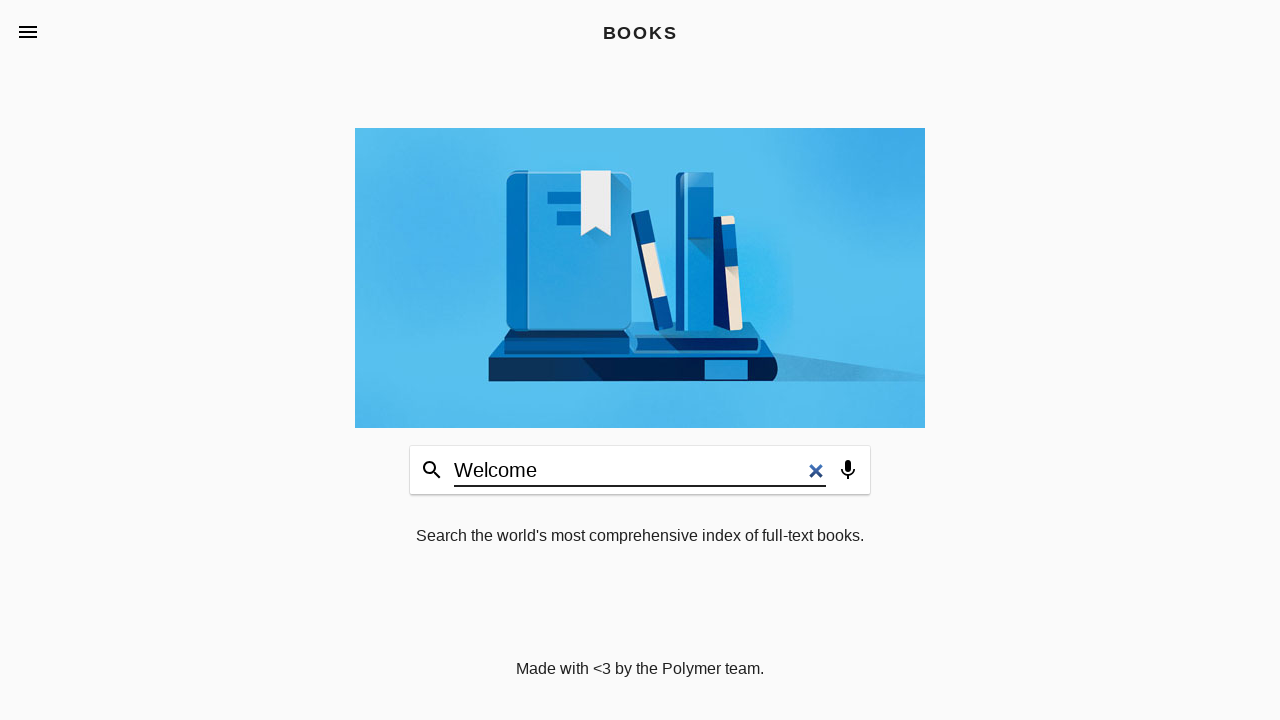

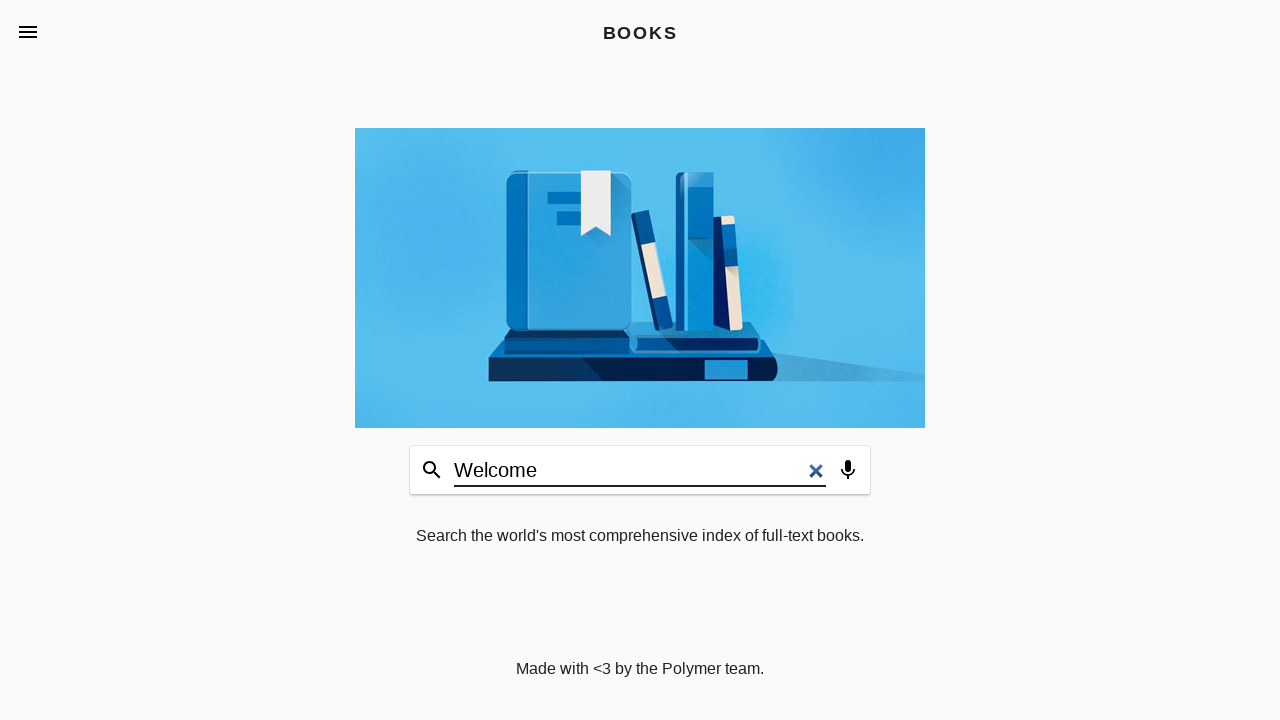